Tests network offline emulation by setting the browser to offline mode and attempting to navigate to a website

Starting URL: https://demo.nopcommerce.com/

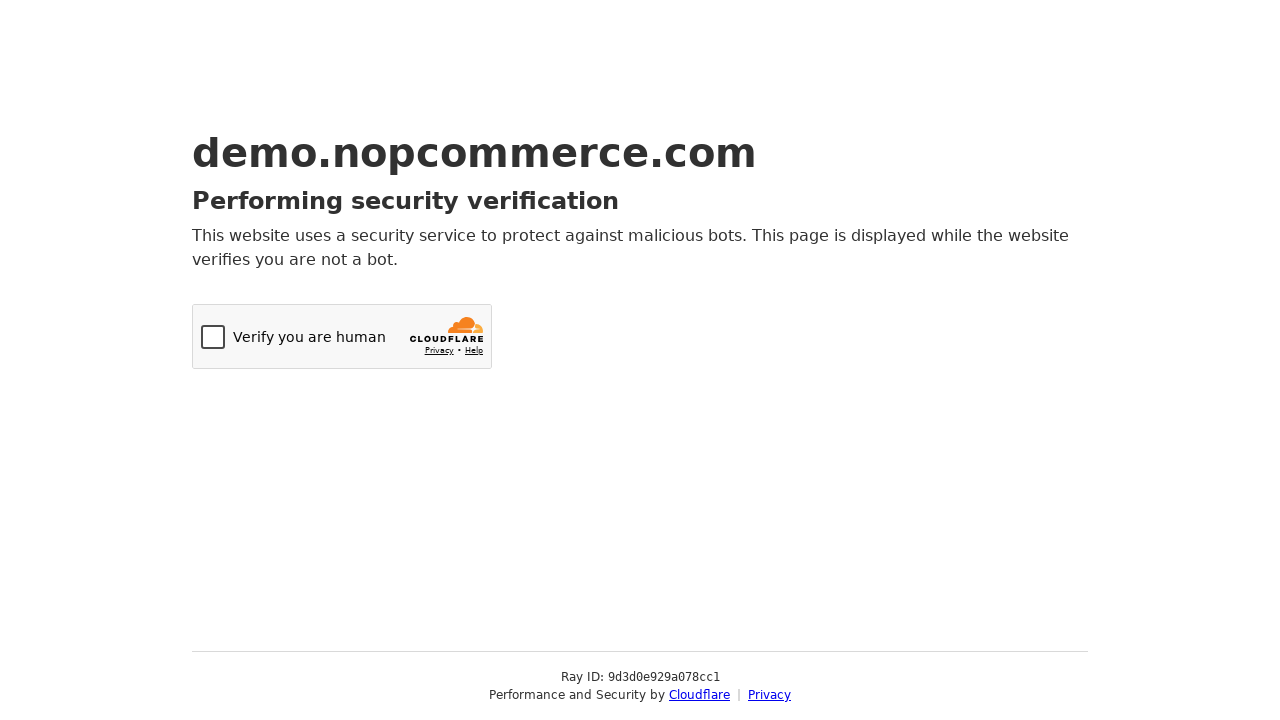

Set browser context to offline mode
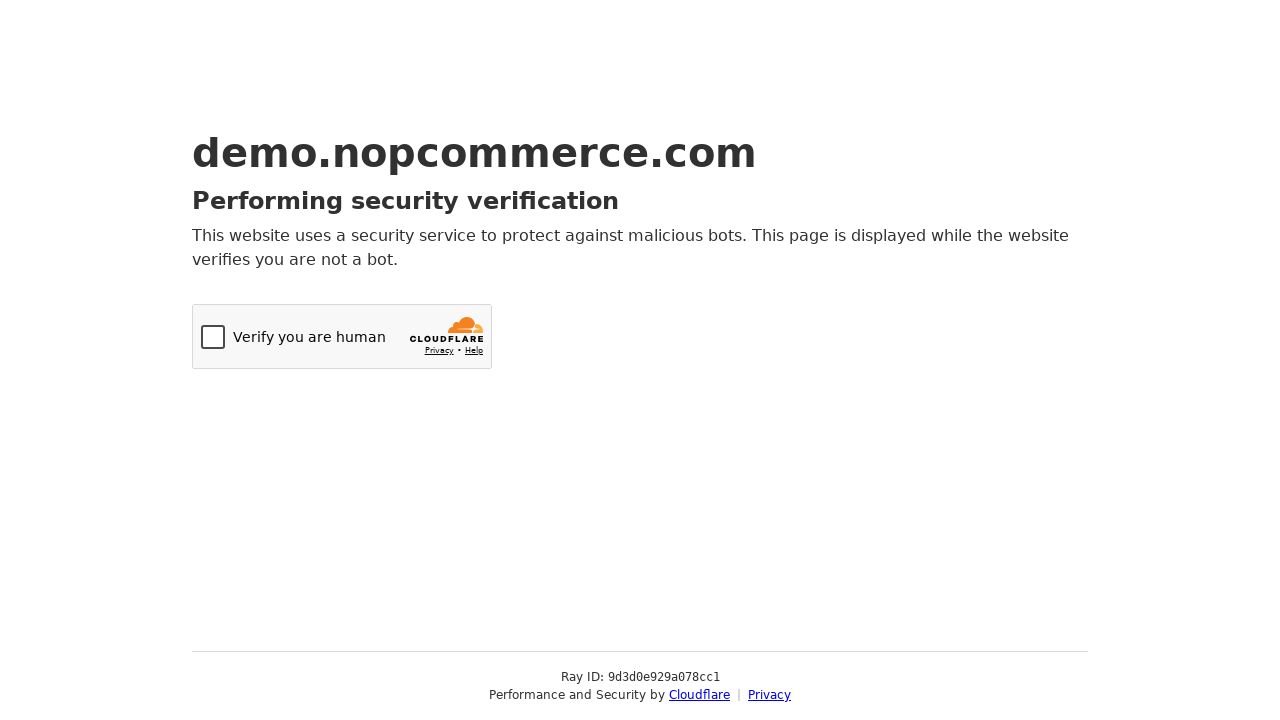

Page reload failed as expected due to offline mode
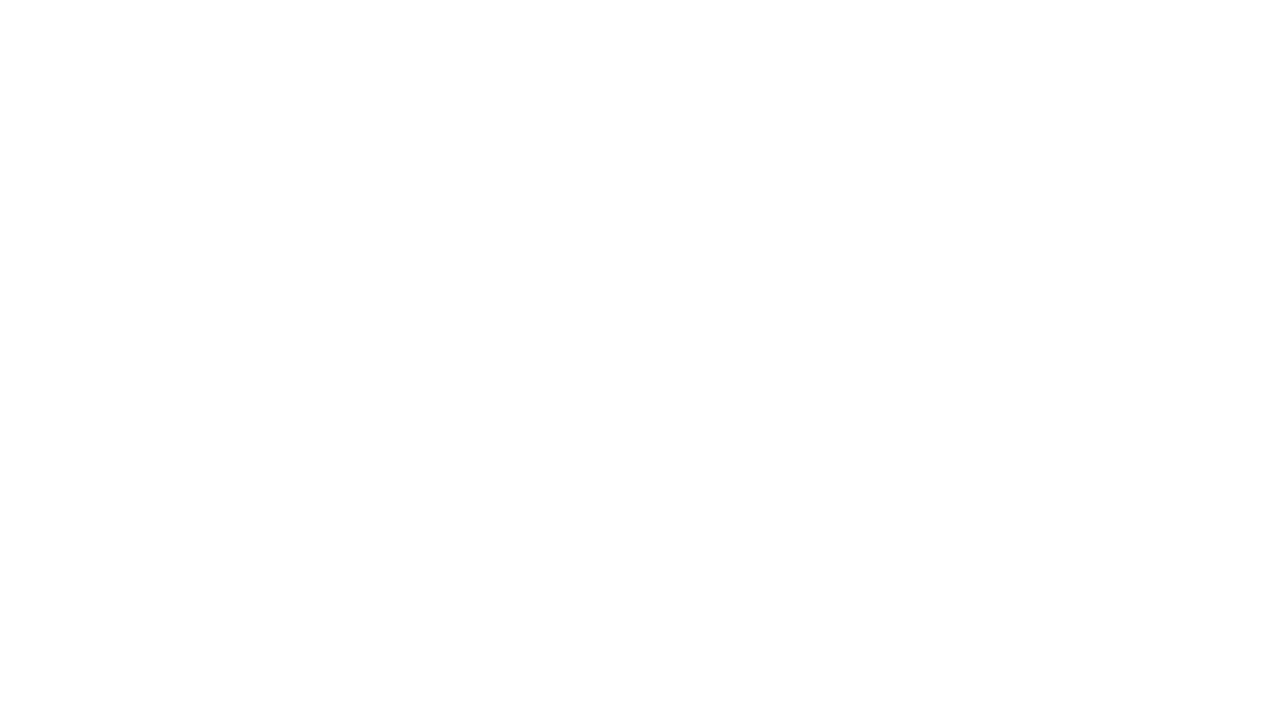

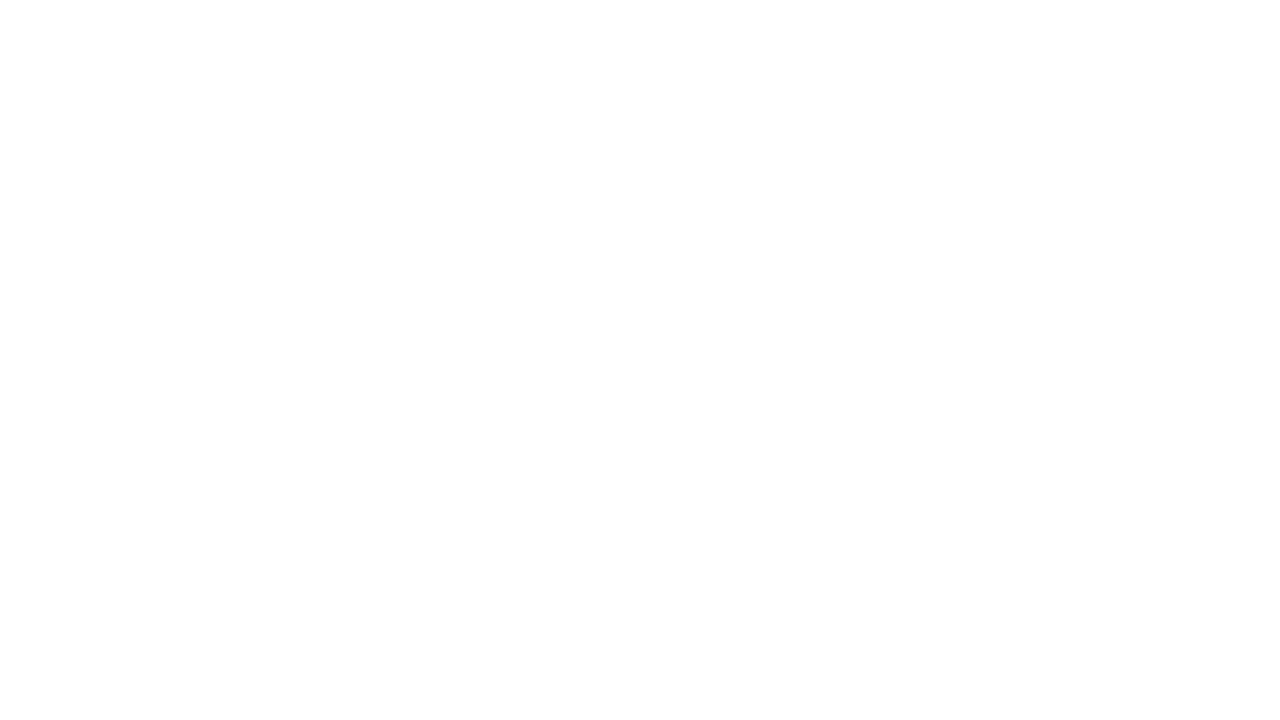